Navigates to Top List menu, then to Top Rated Real Languages submenu, and verifies the heading

Starting URL: http://www.99-bottles-of-beer.net/

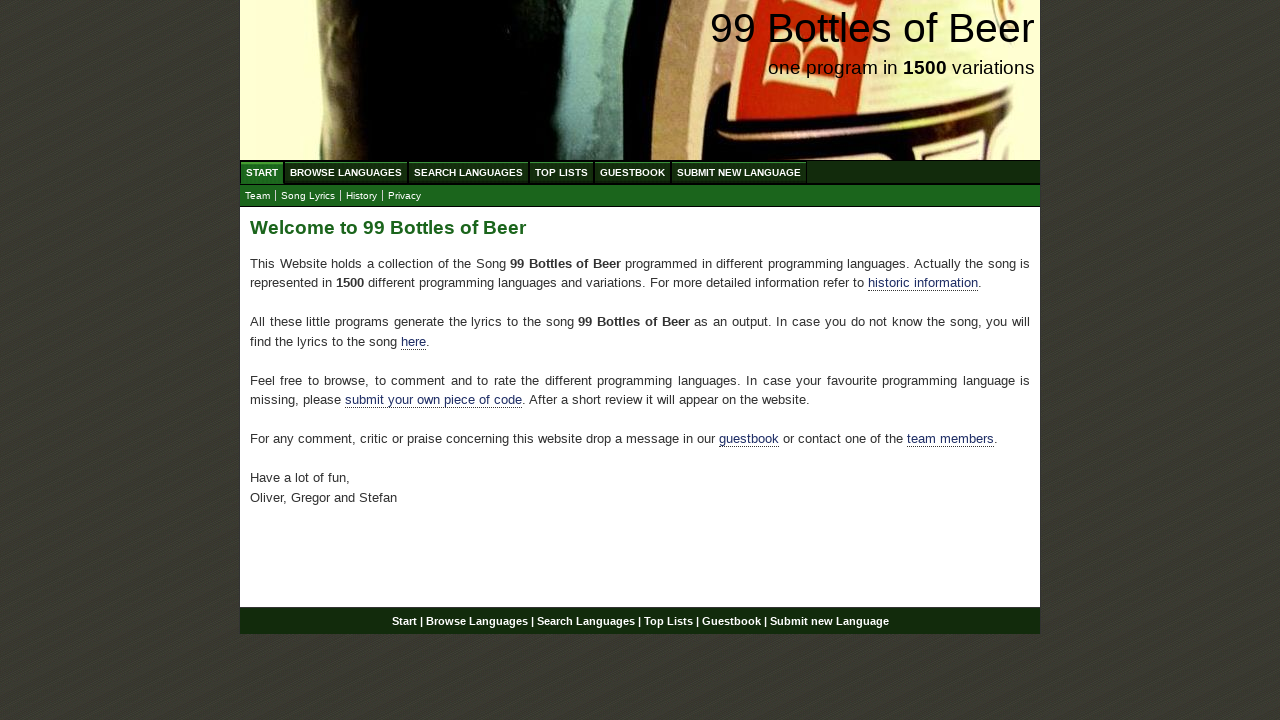

Clicked on Top List menu at (562, 172) on text=Top List
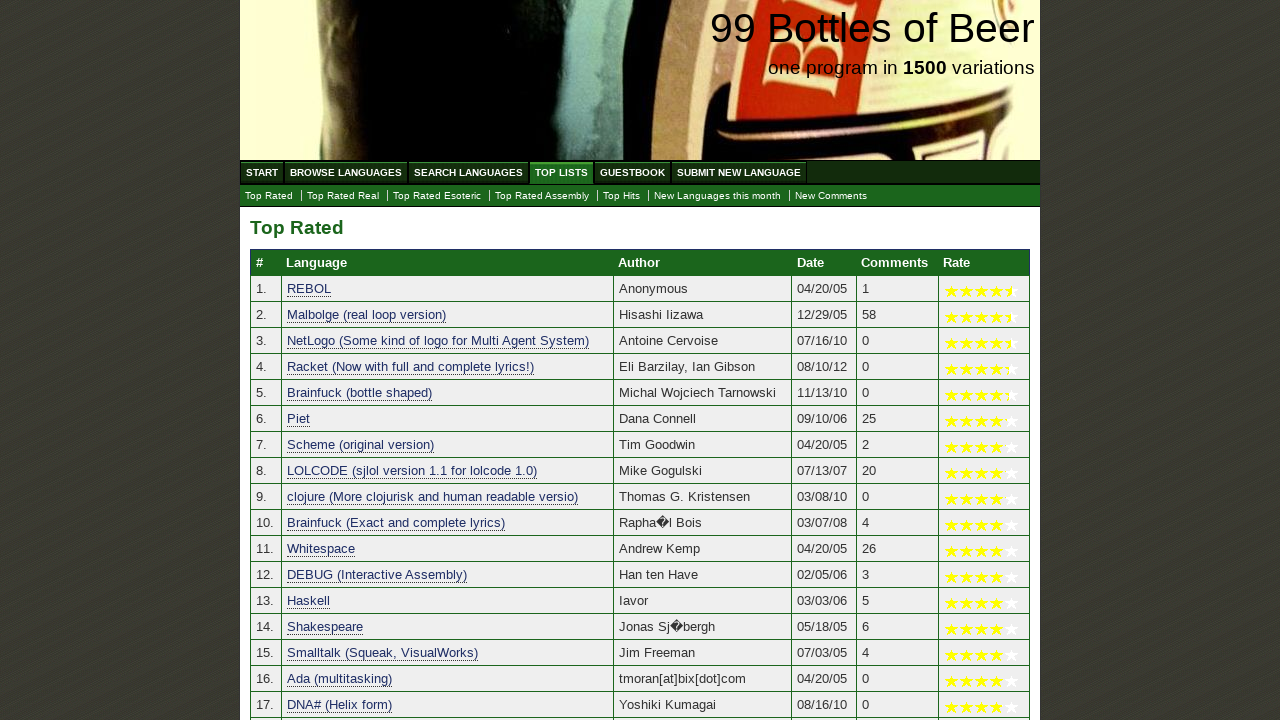

Clicked on Top Rated Real submenu at (343, 196) on text=Top Rated Real
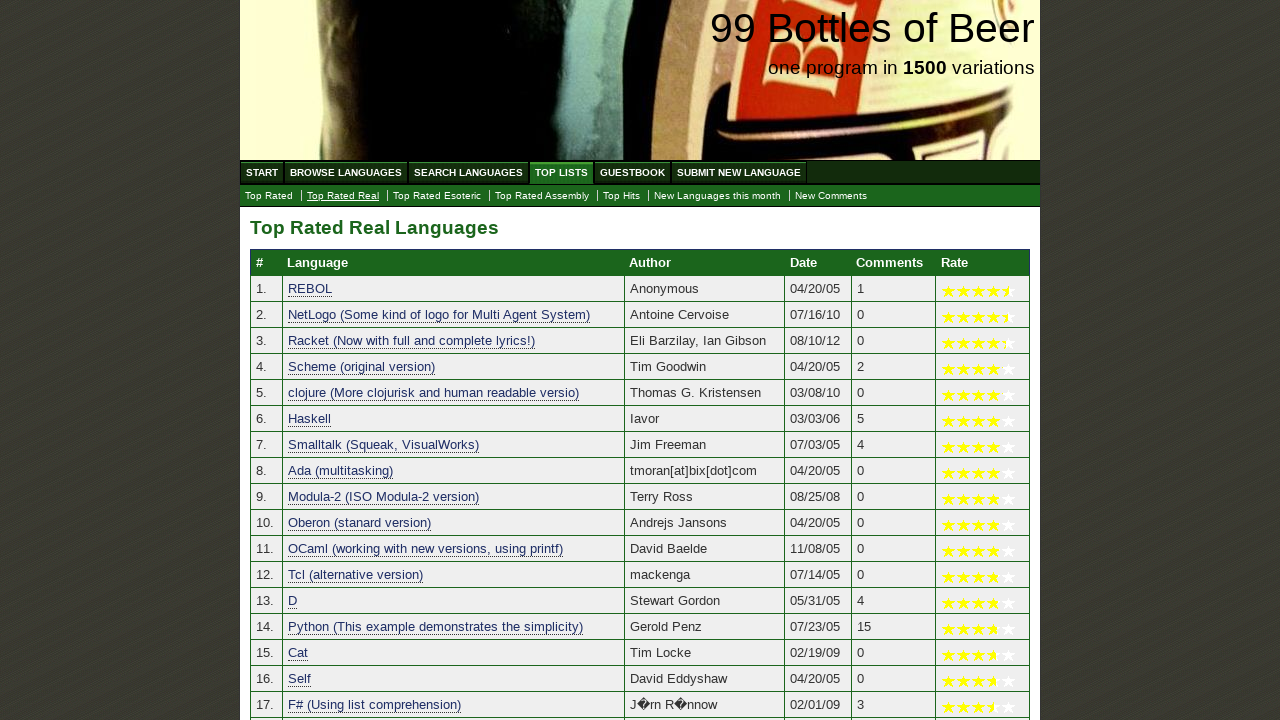

Waited for heading selector to be available
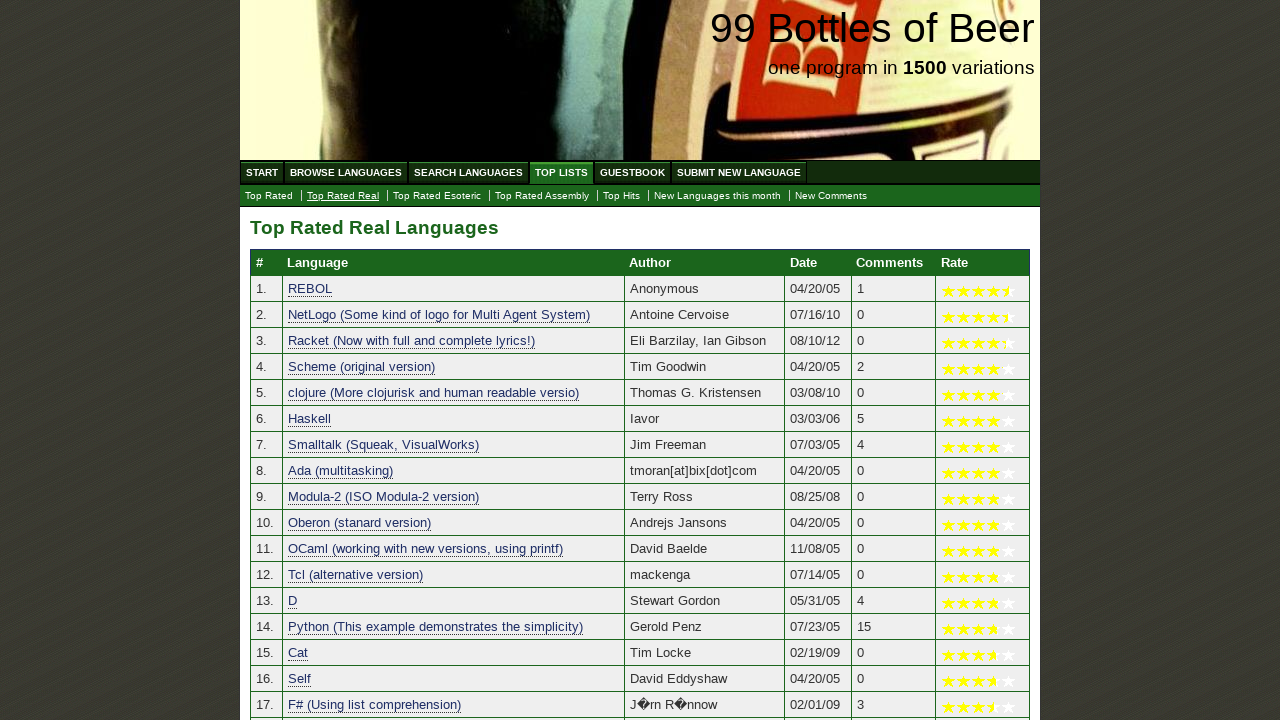

Verified heading text is 'Top Rated Real Languages'
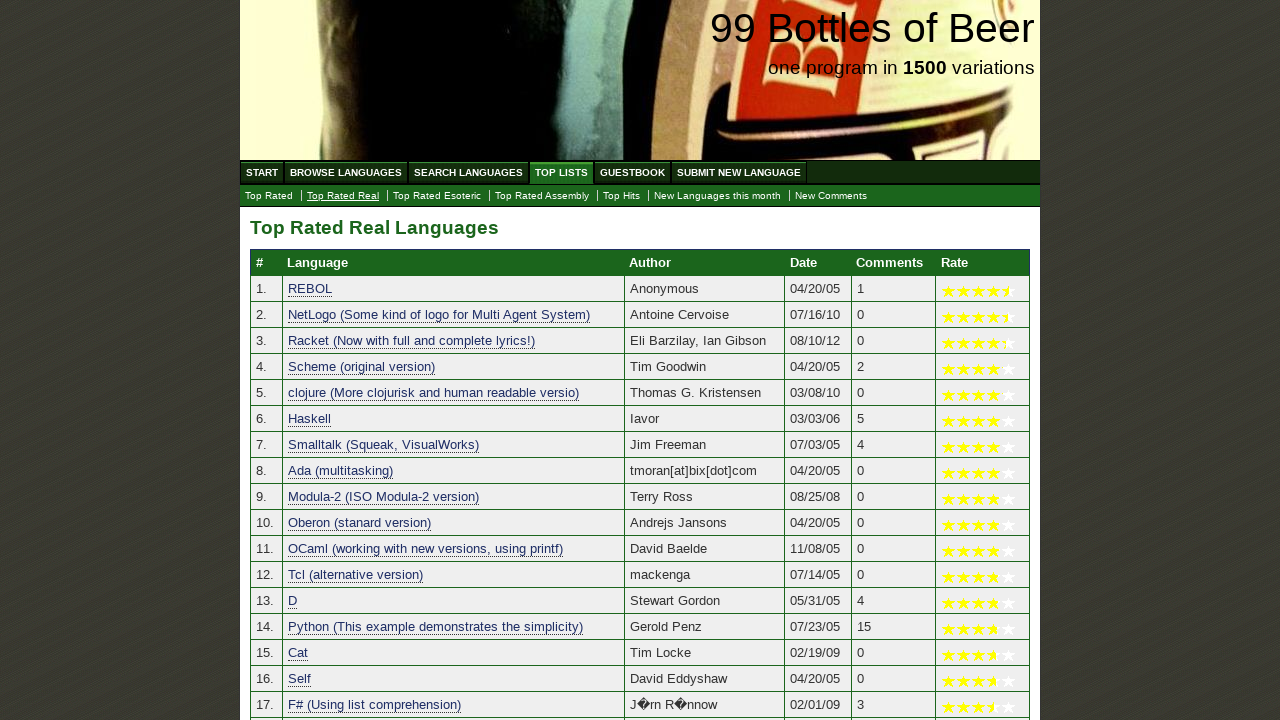

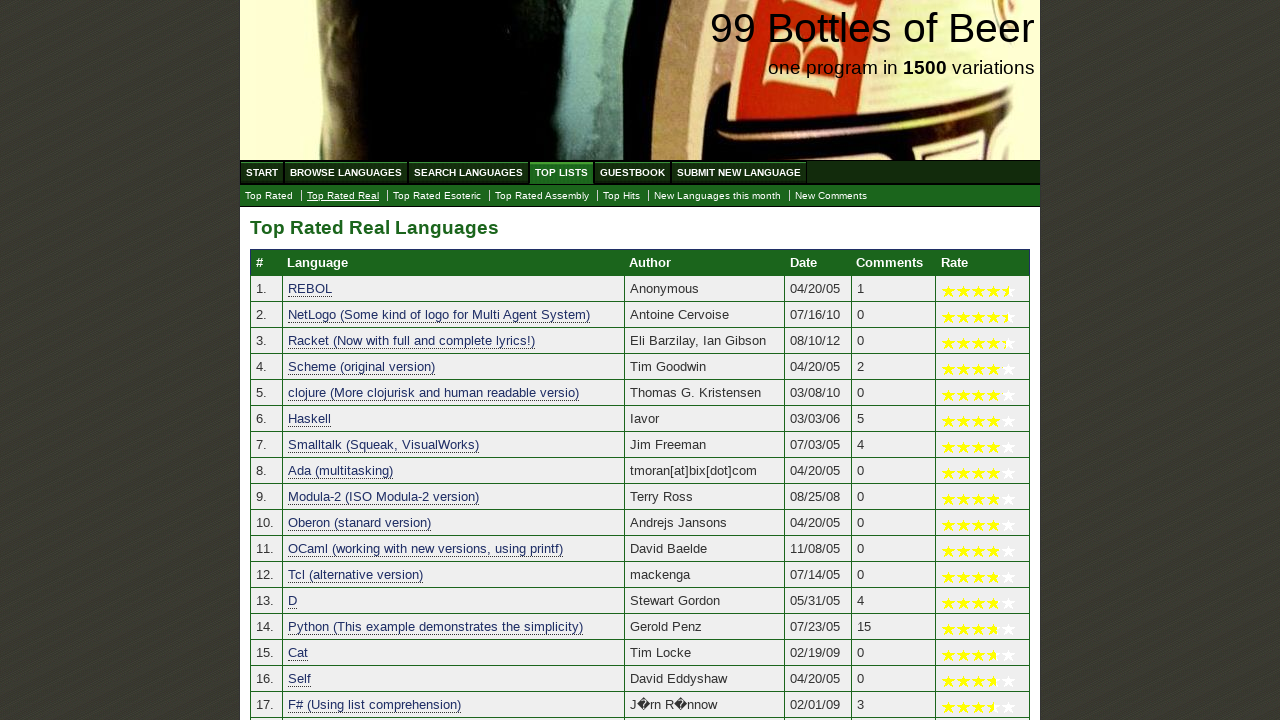